Selects Option 1 from the dropdown and validates it is selected

Starting URL: https://the-internet.herokuapp.com/dropdown

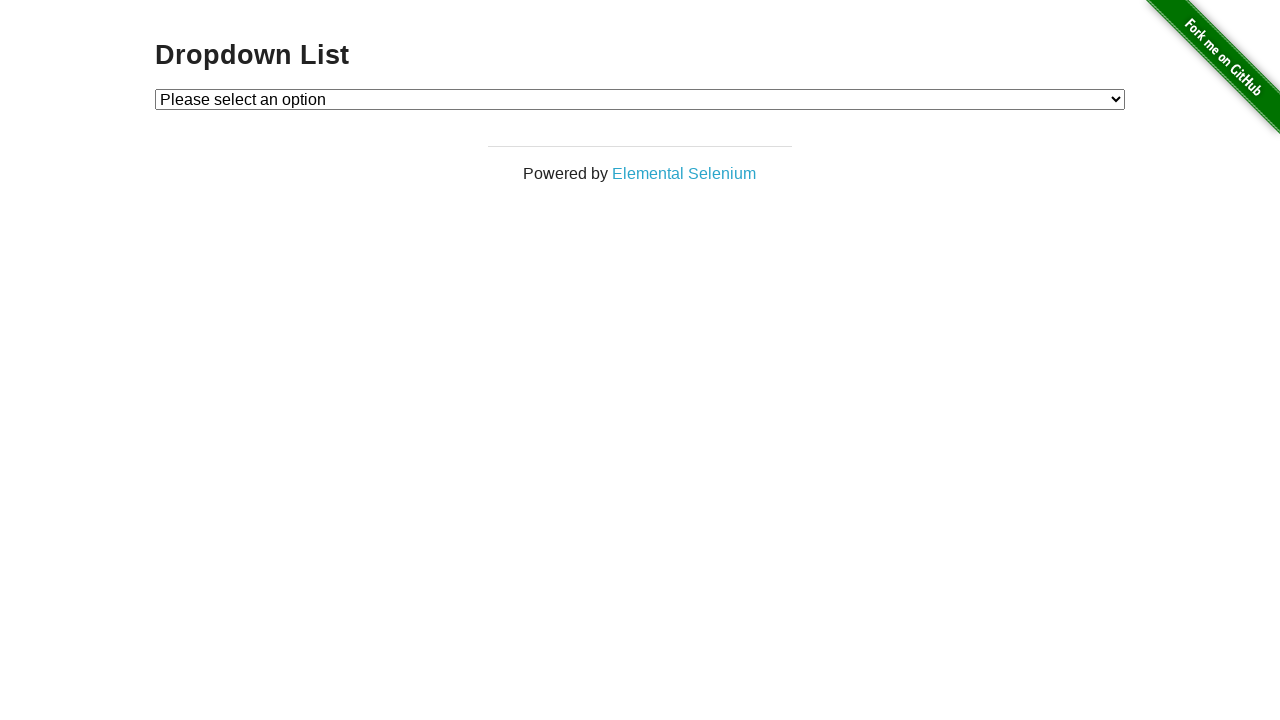

Navigated to dropdown page
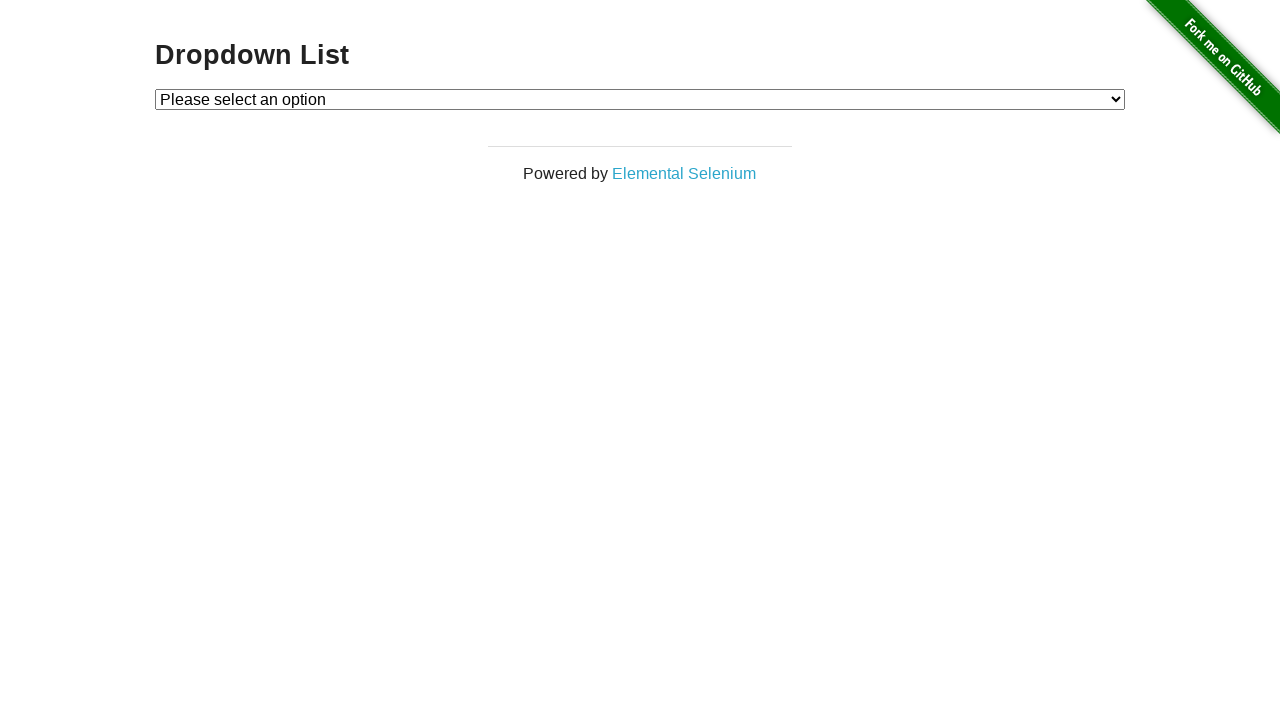

Selected Option 1 from dropdown by index on select#dropdown
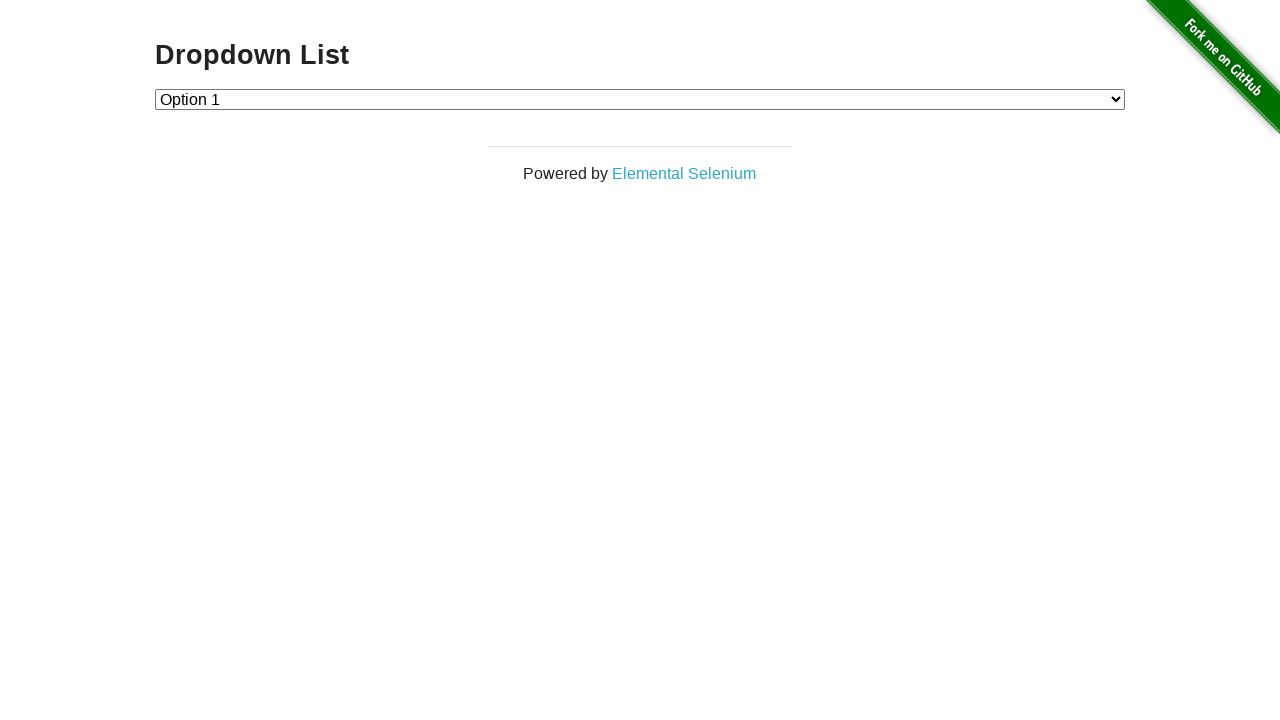

Located the checked option in dropdown
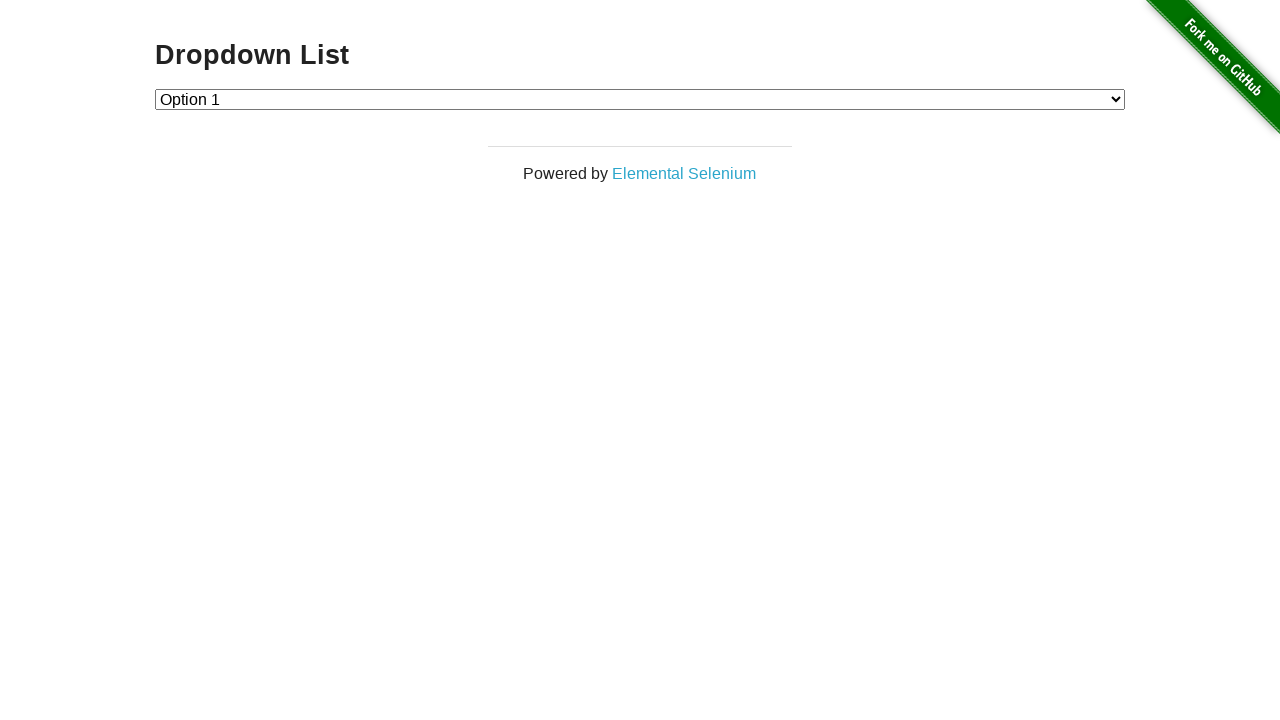

Validated that Option 1 is selected
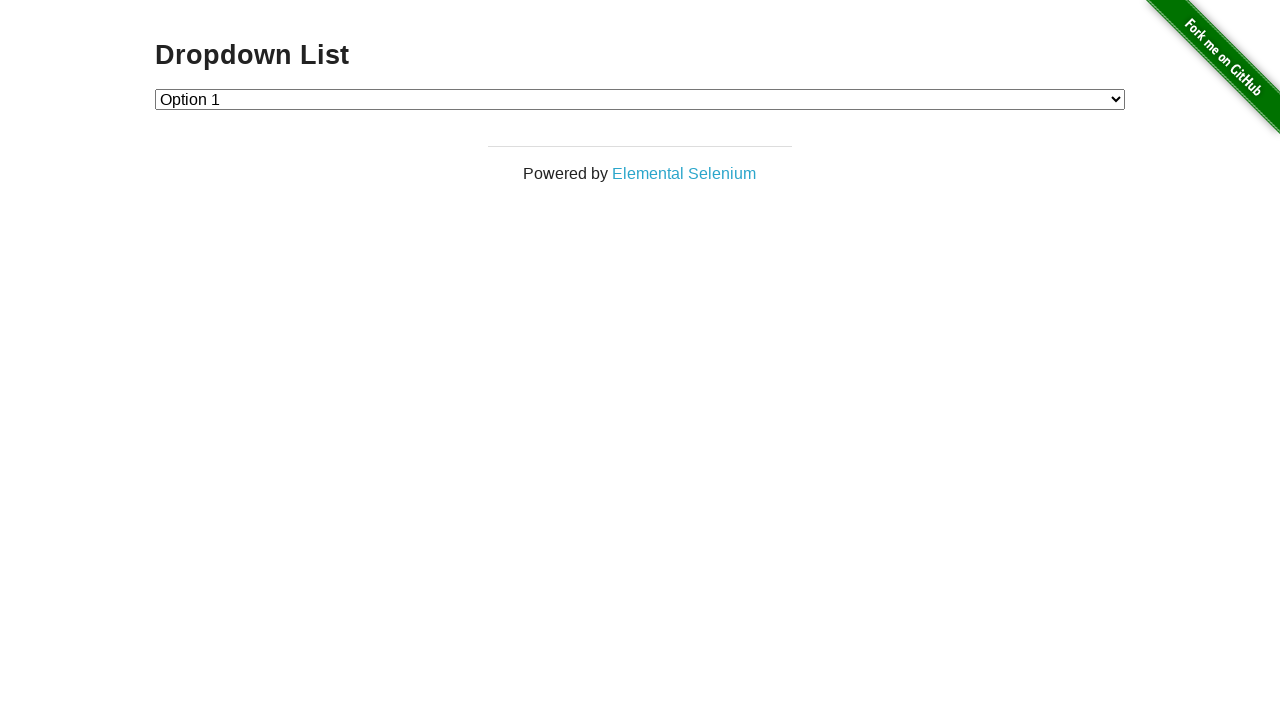

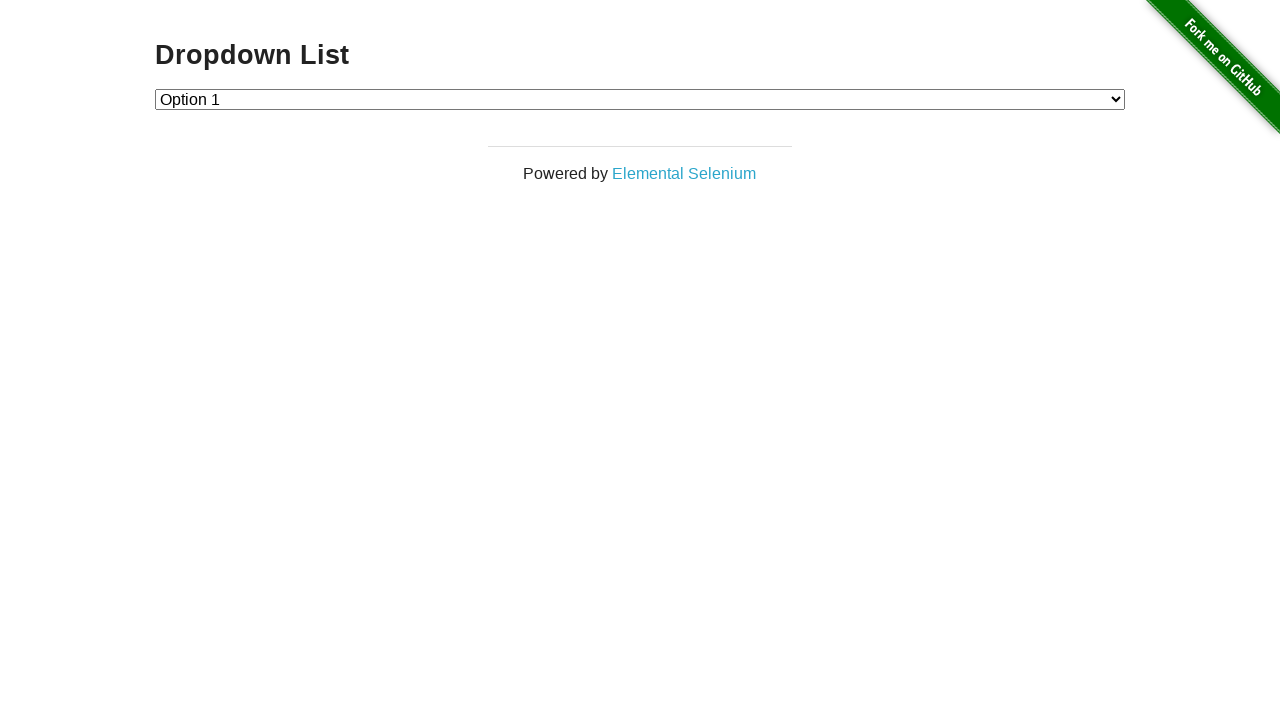